Adds specific vegetables (Cucumber, Brocolli, Tomato, Beans) to cart by finding them in the product list and clicking their Add to Cart buttons

Starting URL: https://rahulshettyacademy.com/seleniumPractise/#/

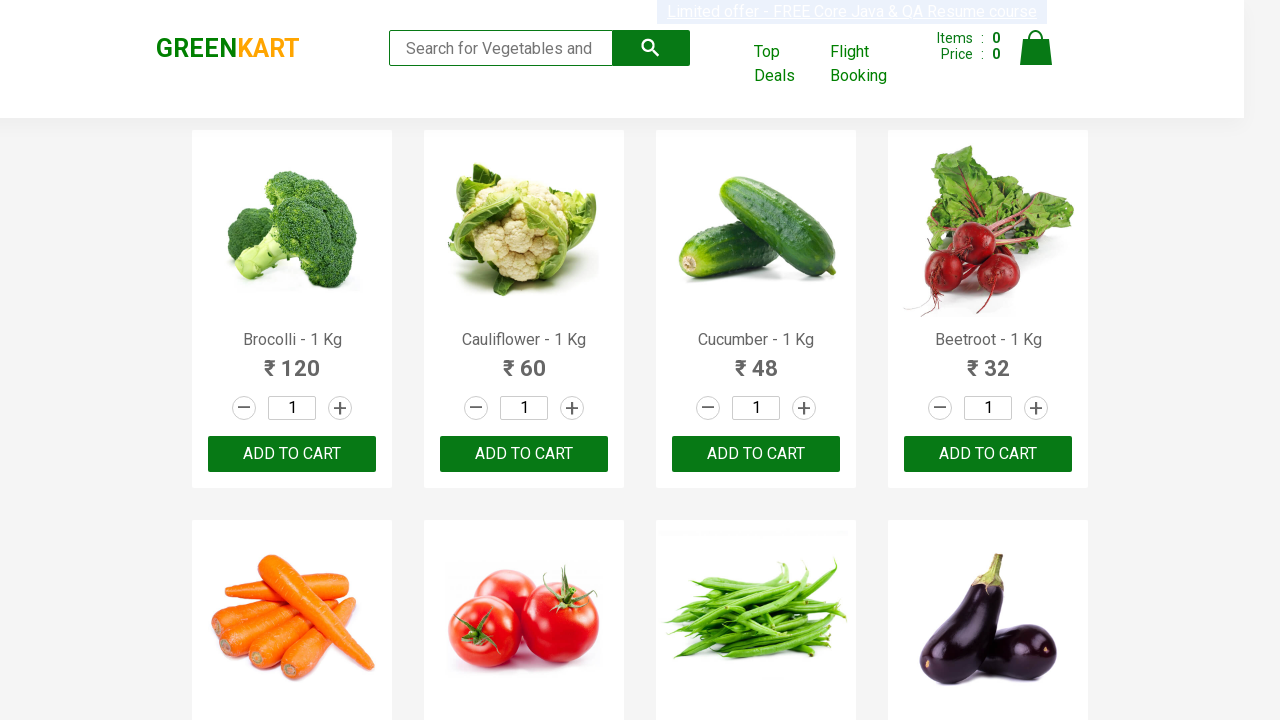

Waited for product list to load
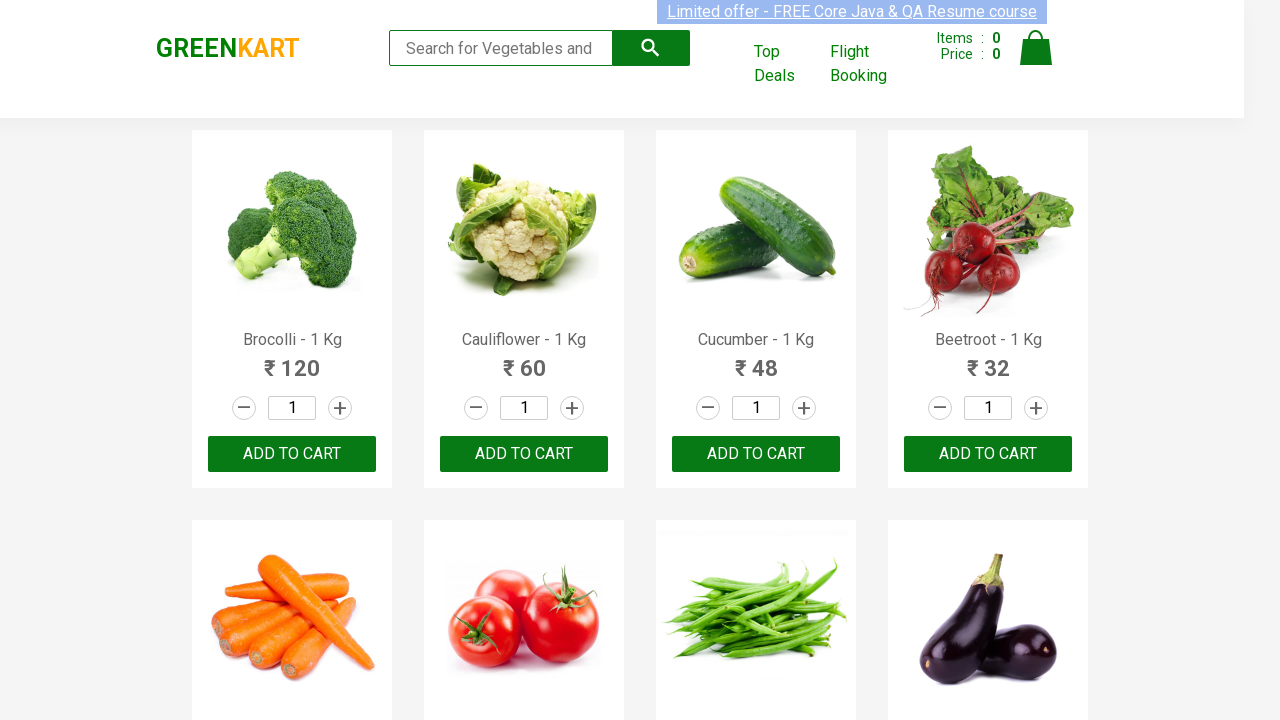

Retrieved all product names from the list
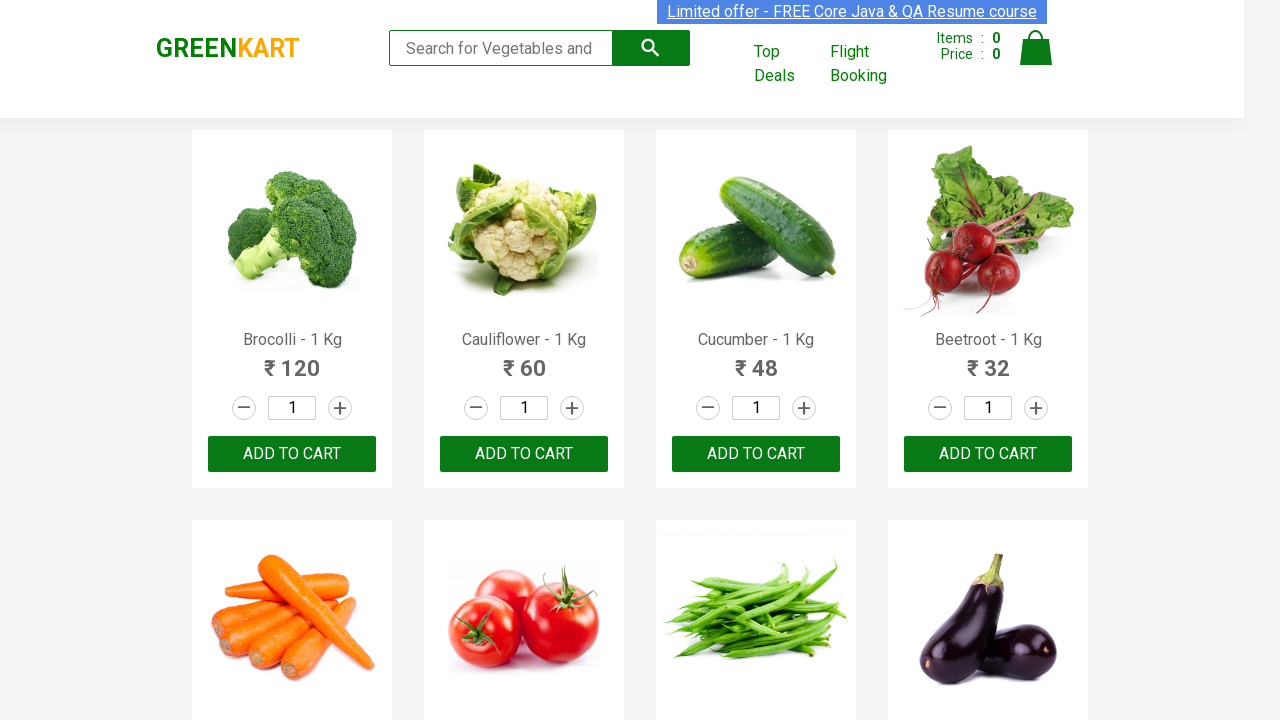

Clicked 'Add to Cart' button for Brocolli at (292, 454) on xpath=//div[@class='product-action']/button >> nth=0
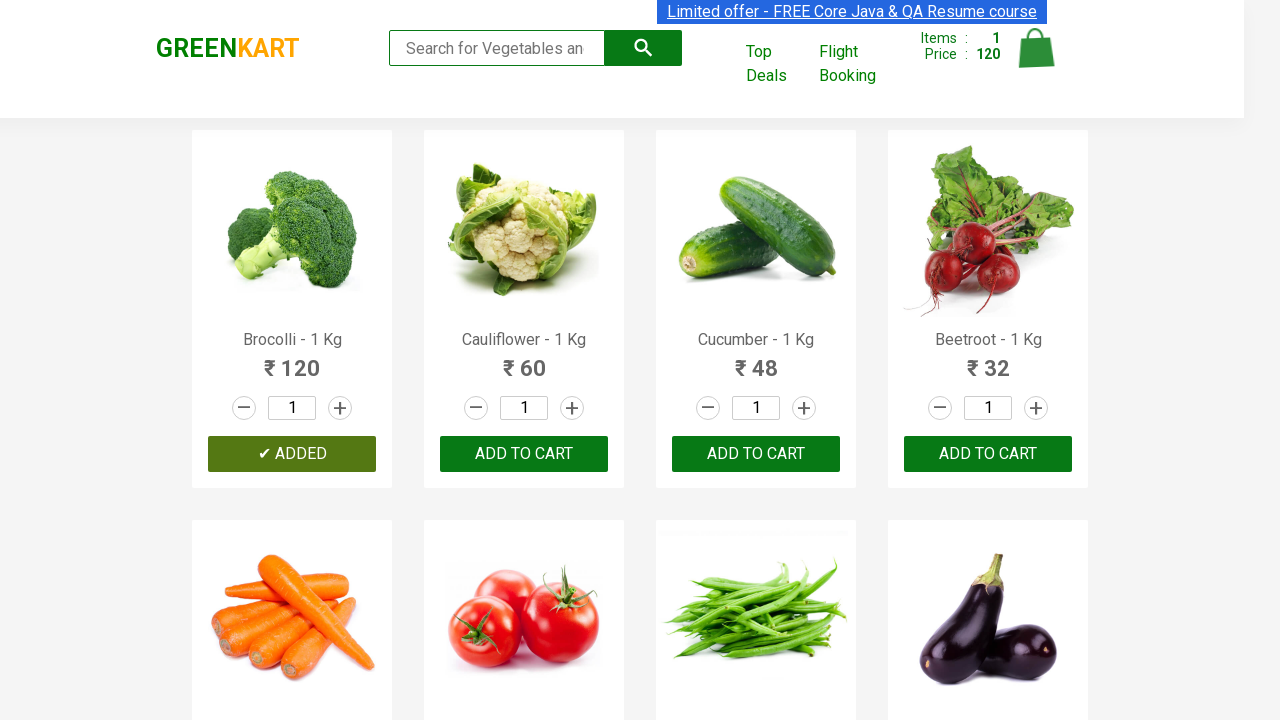

Clicked 'Add to Cart' button for Cucumber at (756, 454) on xpath=//div[@class='product-action']/button >> nth=2
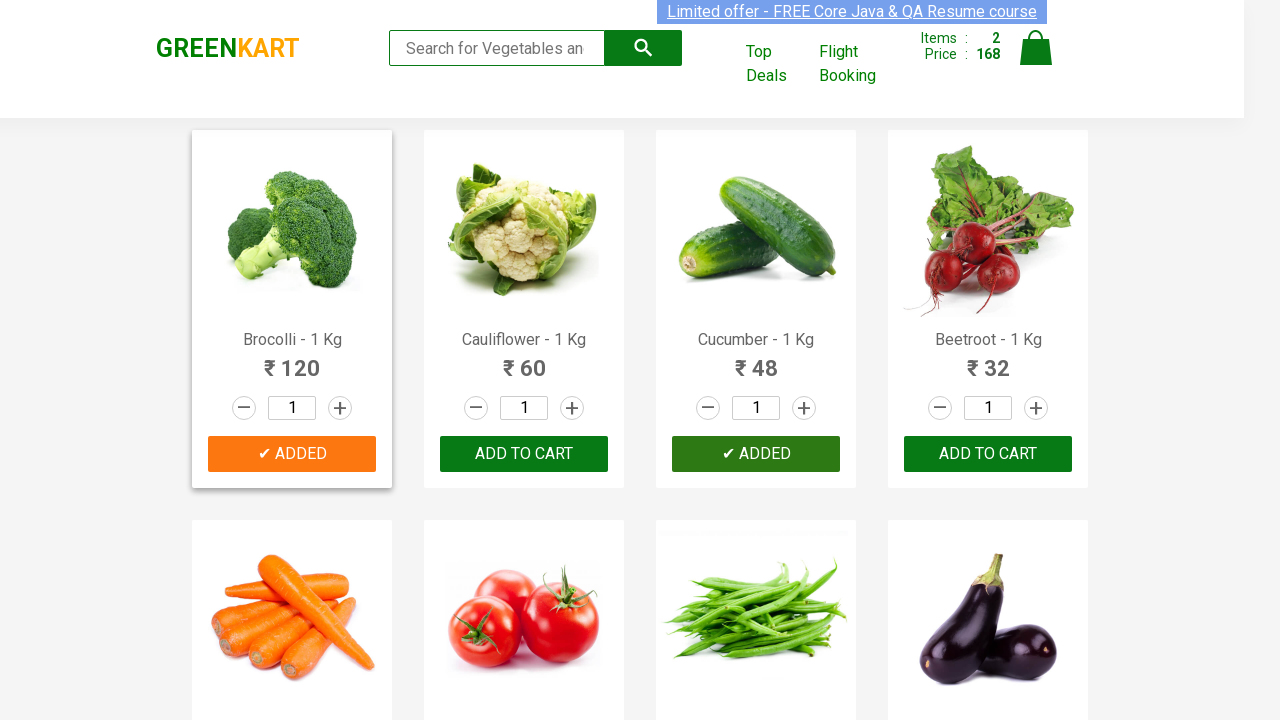

Clicked 'Add to Cart' button for Tomato at (524, 360) on xpath=//div[@class='product-action']/button >> nth=5
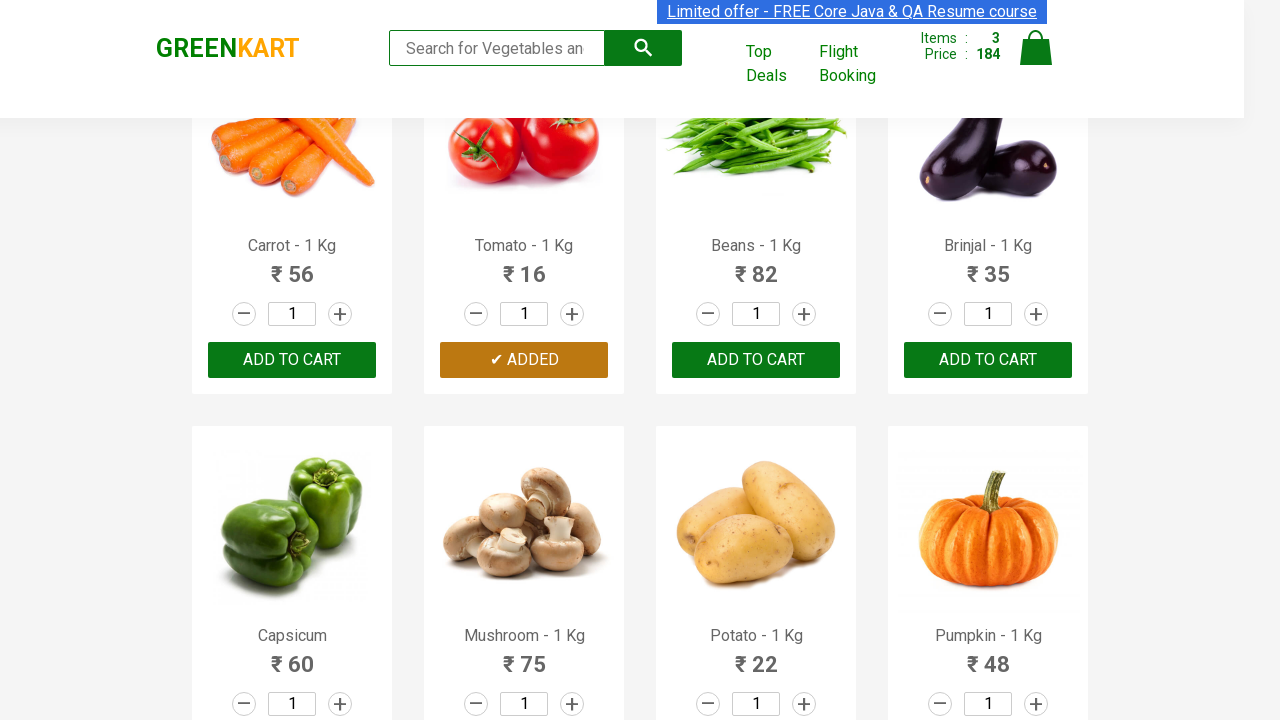

Clicked 'Add to Cart' button for Beans at (756, 360) on xpath=//div[@class='product-action']/button >> nth=6
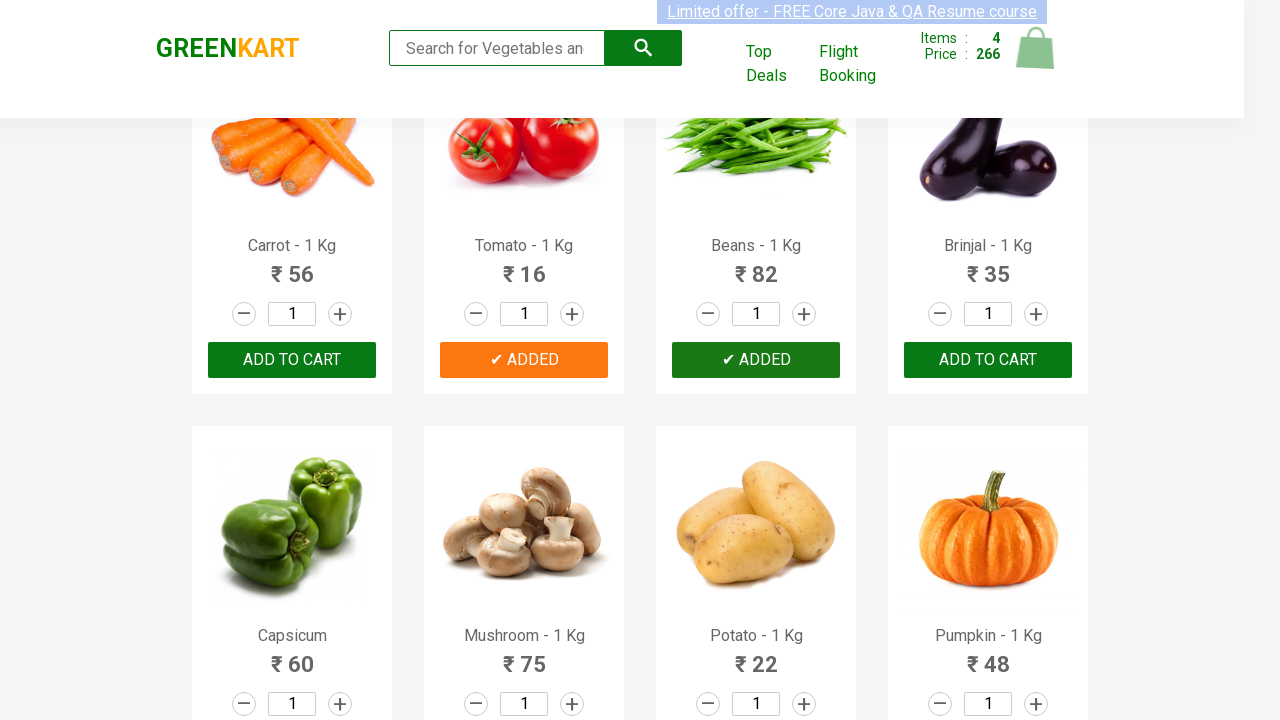

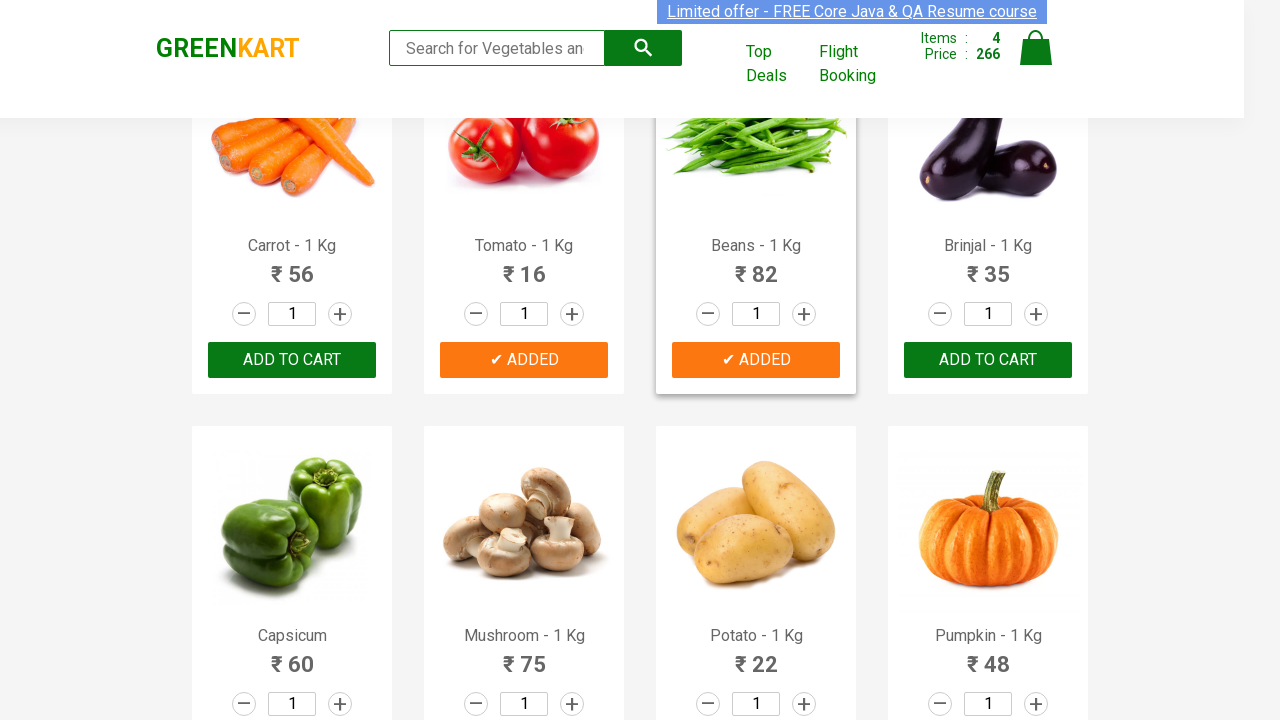